Tests that the alert dialog displays the correct text message

Starting URL: https://www.selenium.dev/documentation/webdriver/browser/alerts/

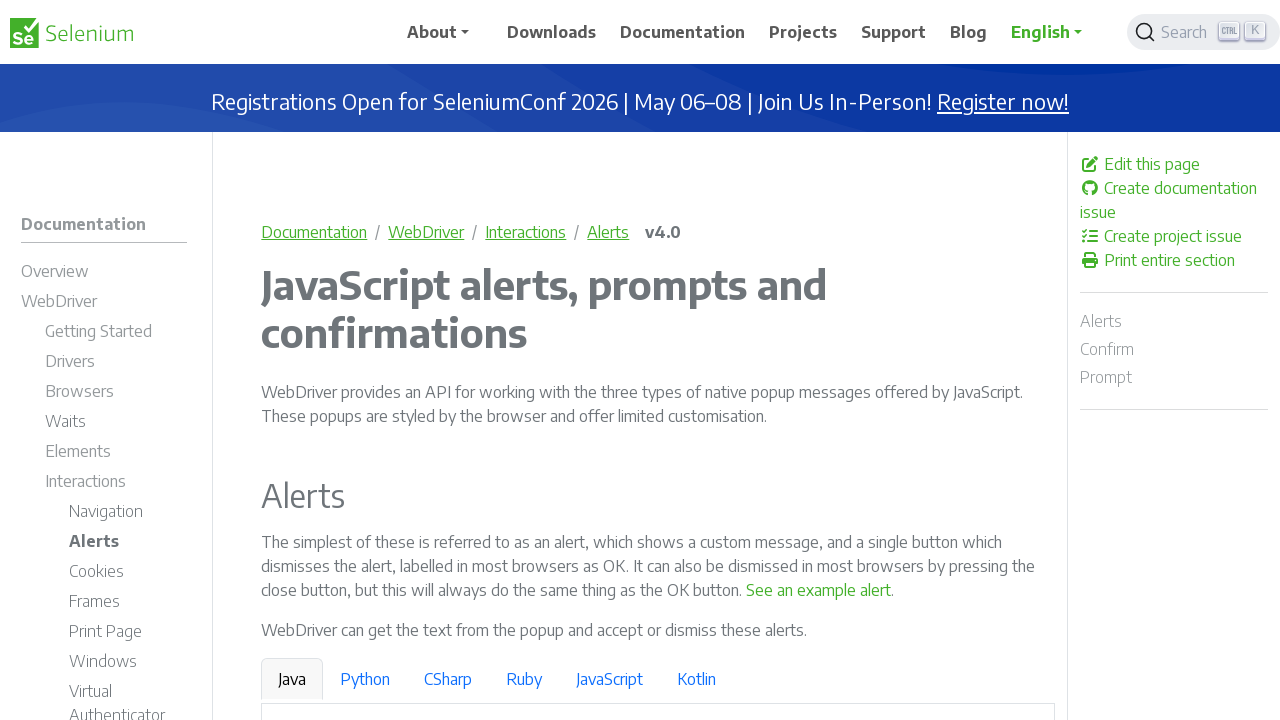

Clicked 'See an example alert' link to trigger alert dialog at (819, 590) on text=See an example alert
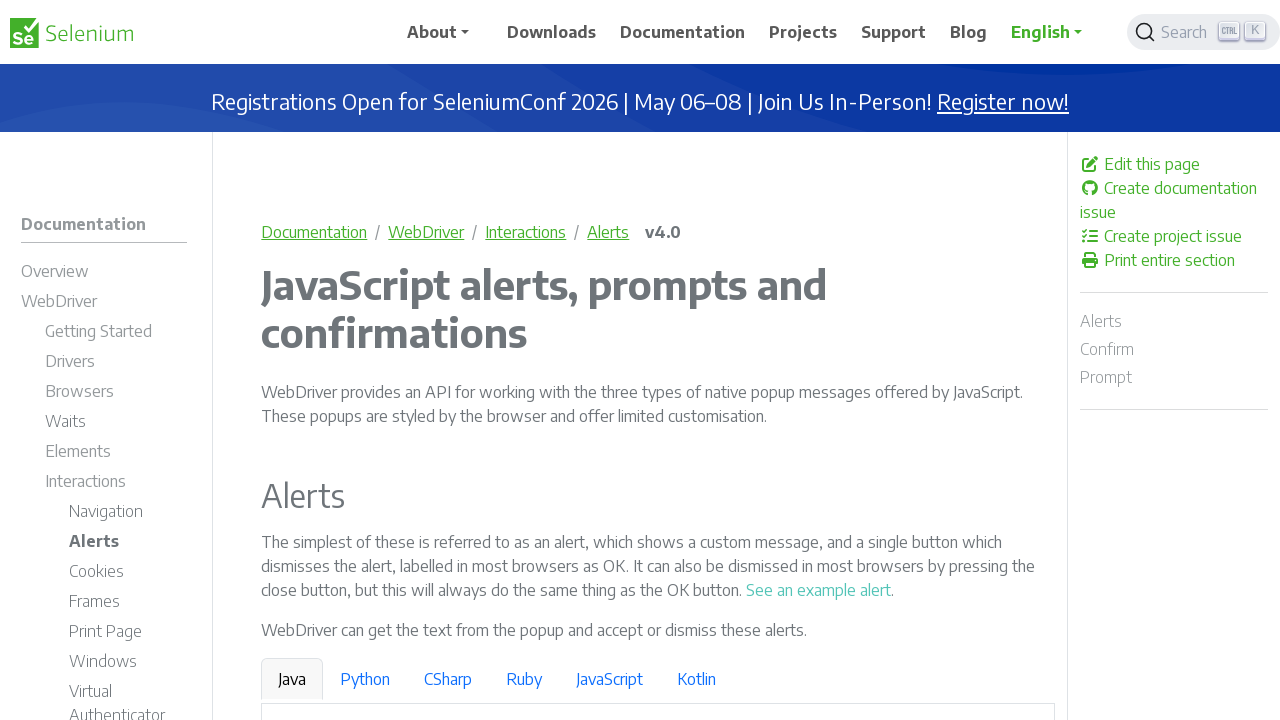

Alert dialog handler registered to capture message text
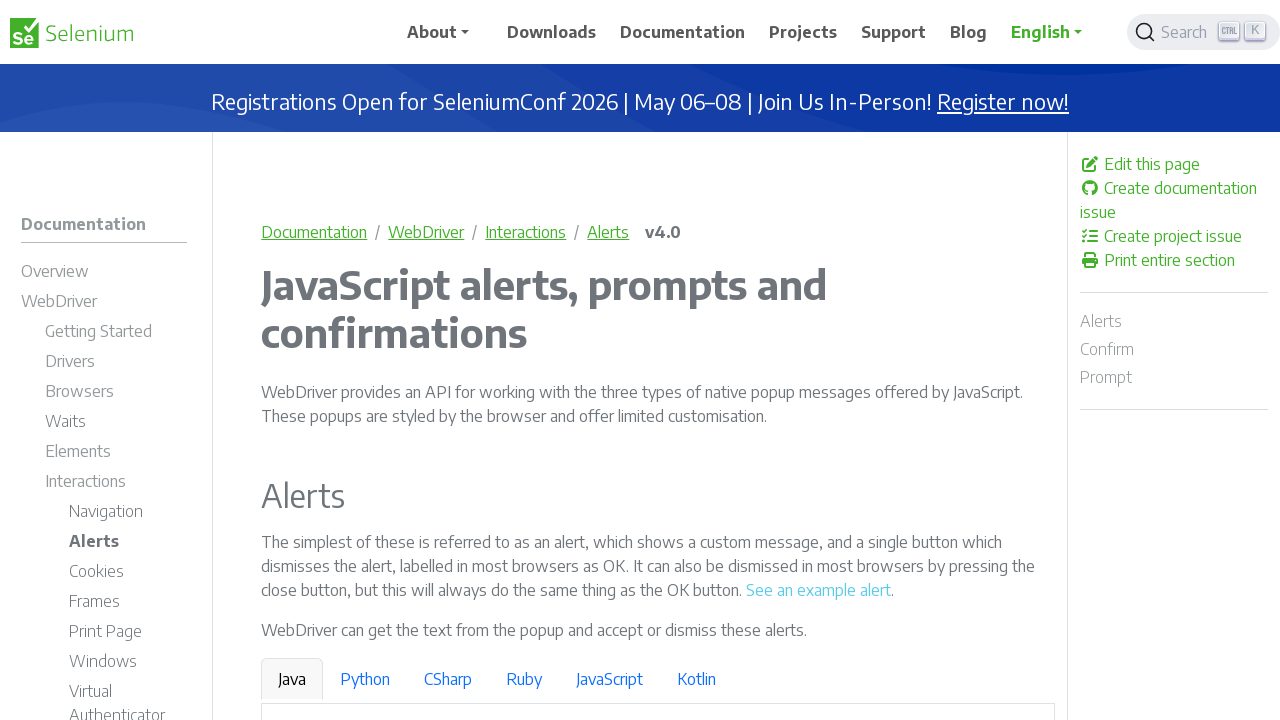

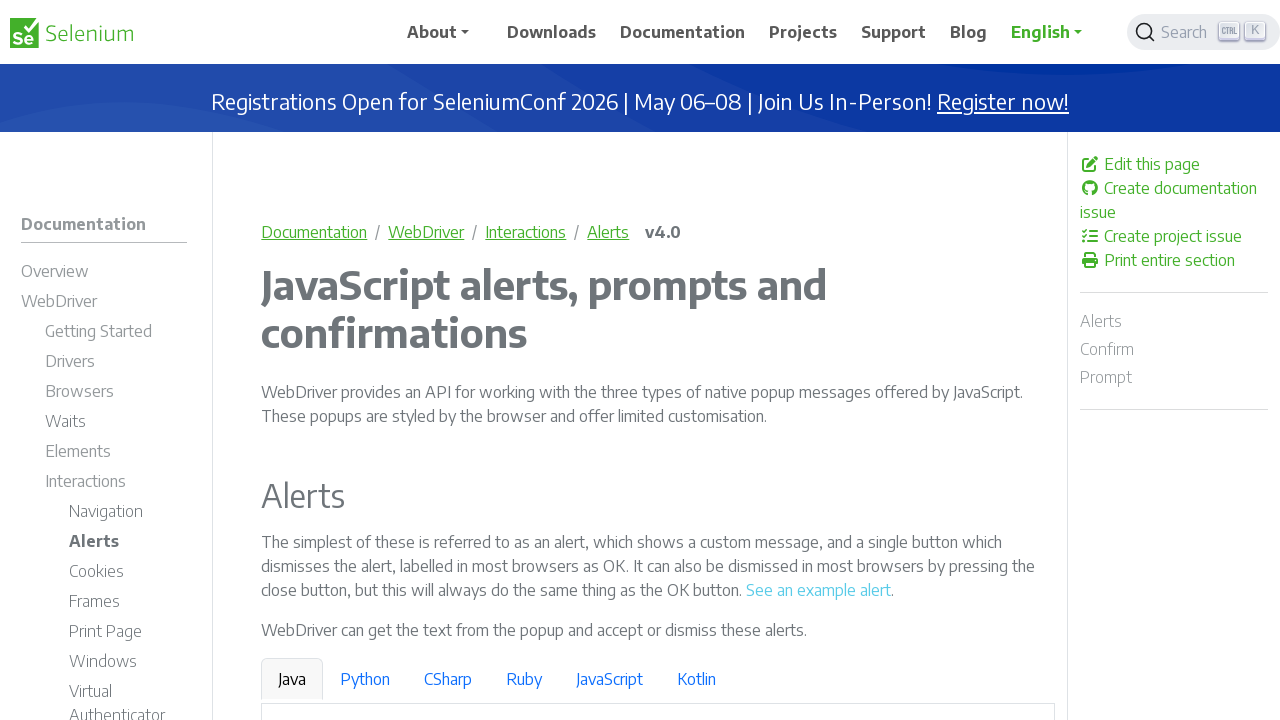